Tests 7-character validation form by entering 9 characters "1qwsf*AWQ" (too long) and verifying it returns "Invalid Value"

Starting URL: https://testpages.eviltester.com/styled/apps/7charval/simple7charvalidation.html

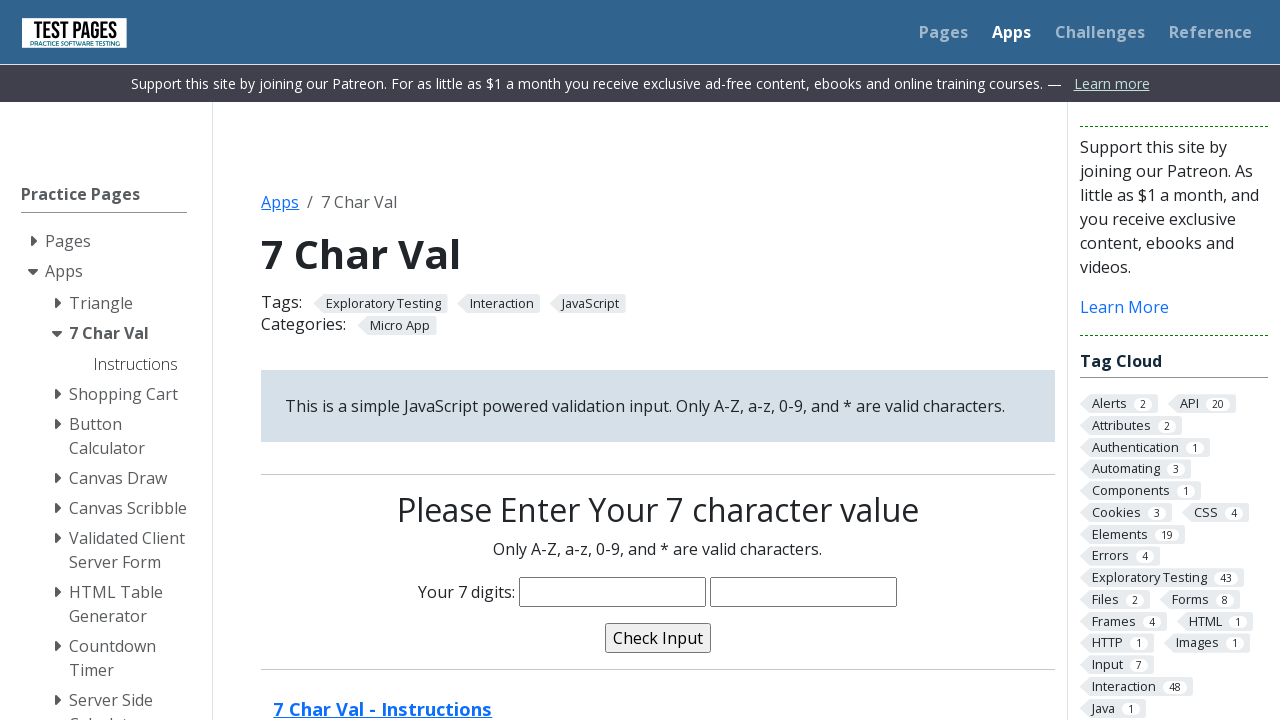

Filled input field with 9 characters '1qwsf*AWQ' (exceeds 7-character limit) on input[name='characters']
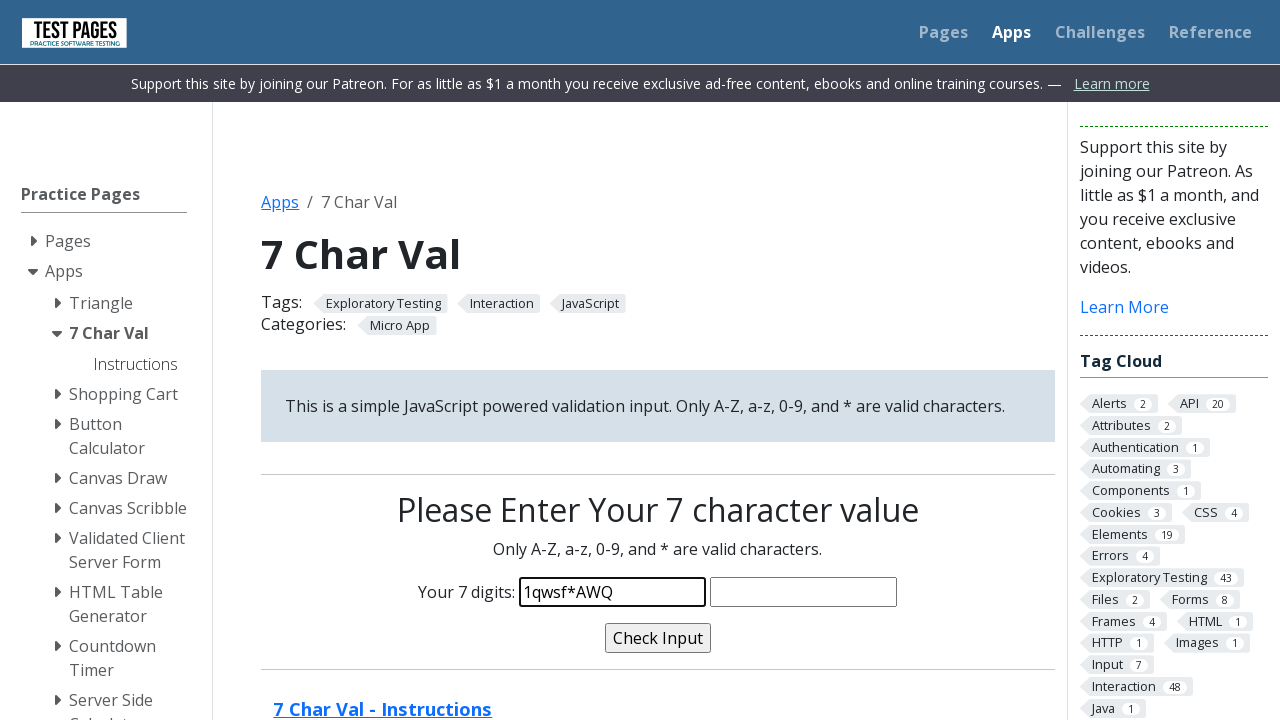

Clicked validate button to test input validation at (658, 638) on input[name='validate']
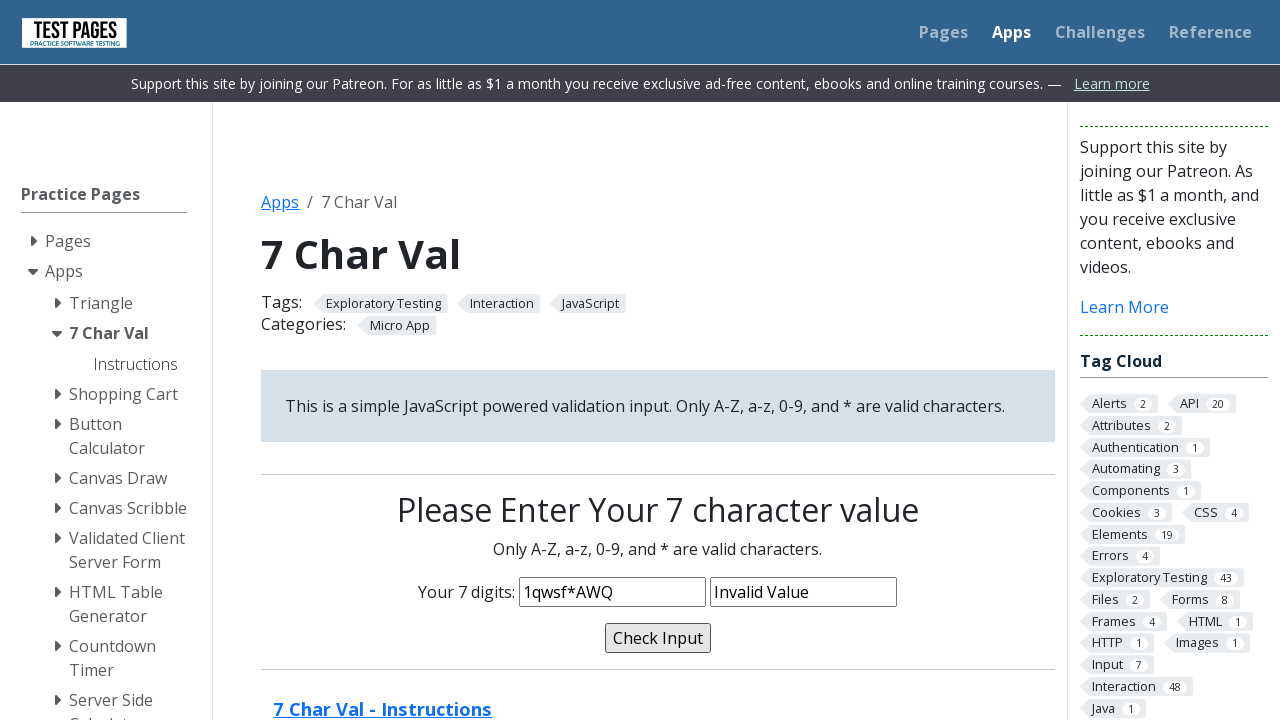

Validation message element loaded
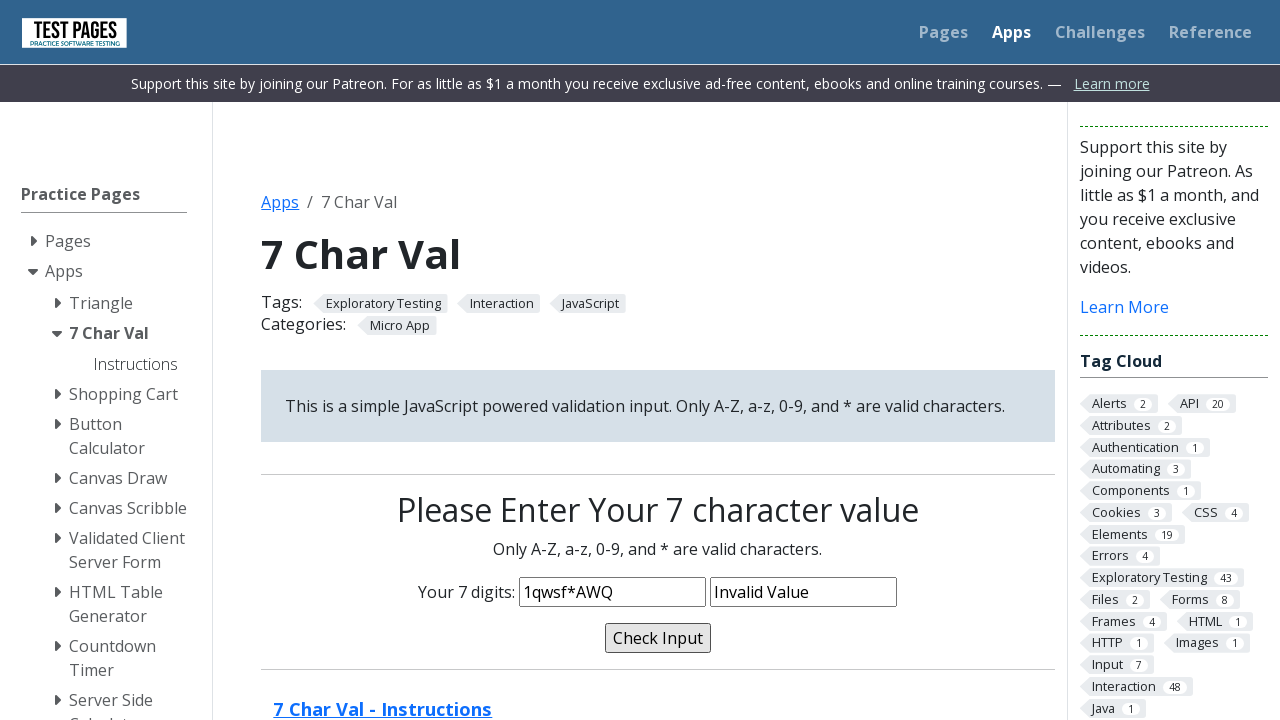

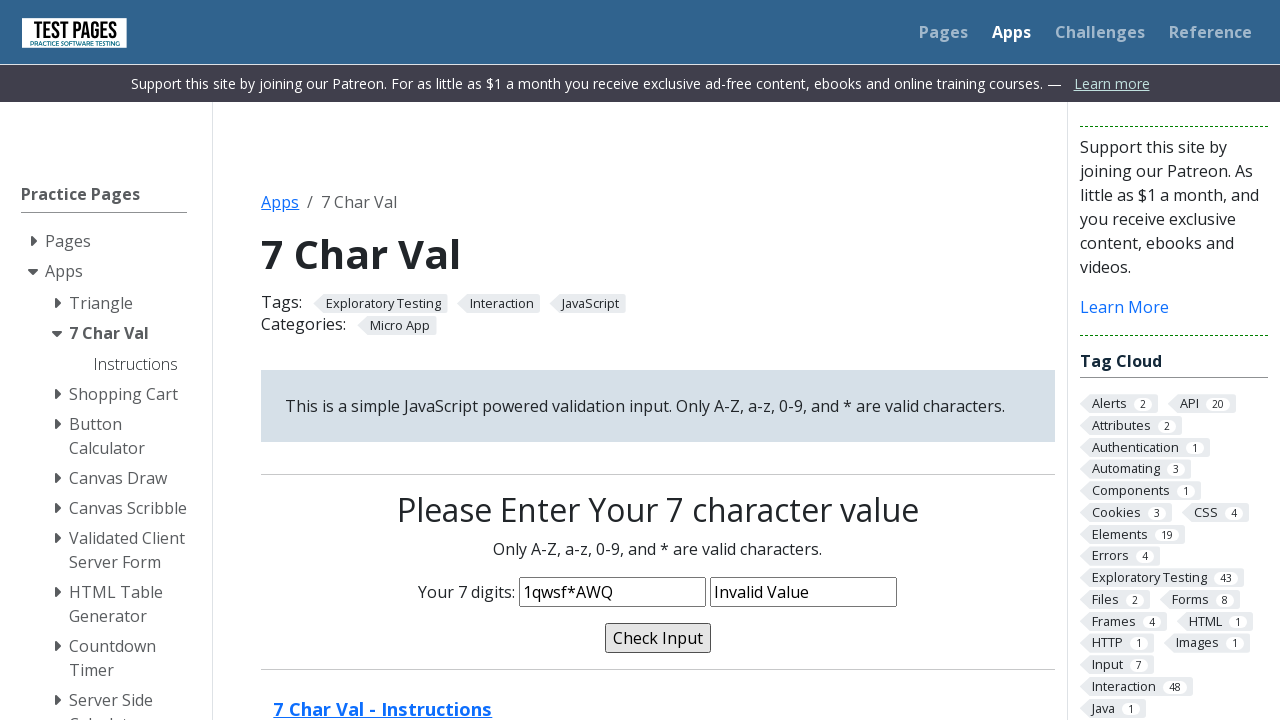